Tests a multi-page Google Form by filling text fields on each page and navigating through all four pages using the "Next" button, then submitting the form.

Starting URL: https://docs.google.com/forms/d/e/1FAIpQLSfysbvDqQr-Dh9SriJ14NeZTbe4BVCE8a0fUycy88RZxLeG0g/viewform

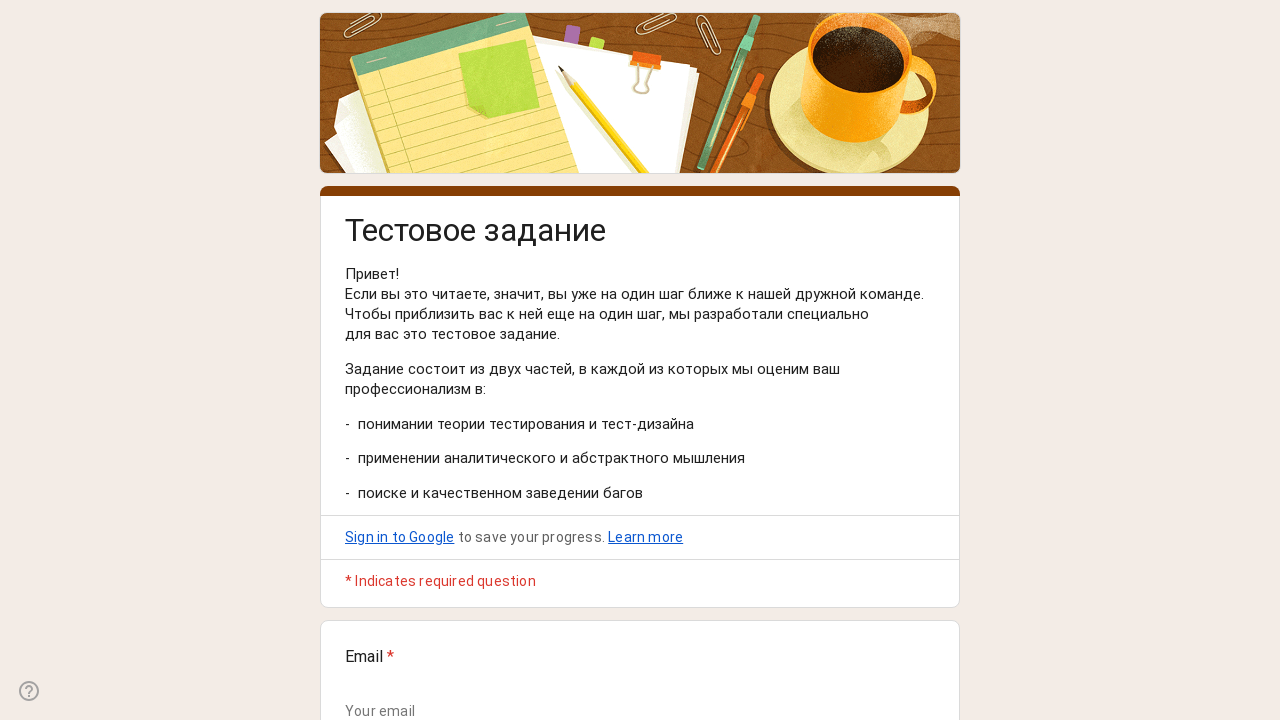

Text input fields loaded on page 1
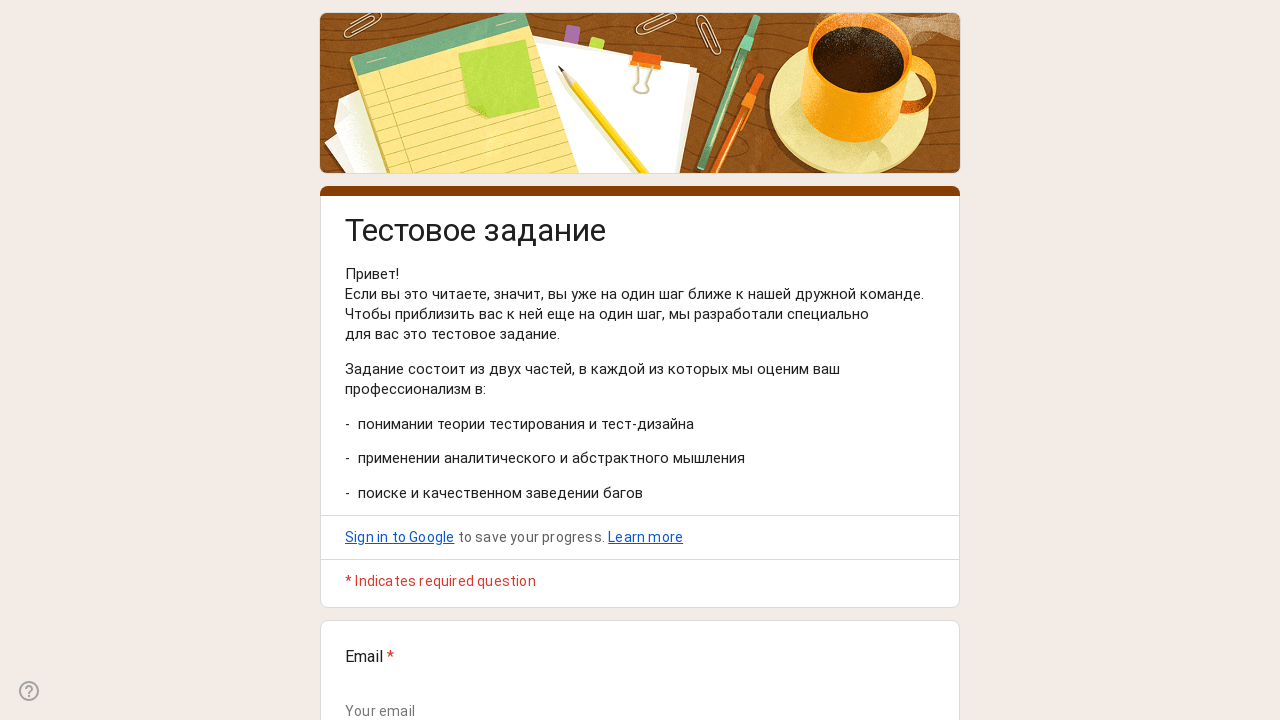

Filled all text fields on page 1 on input[type="text"] >> nth=0
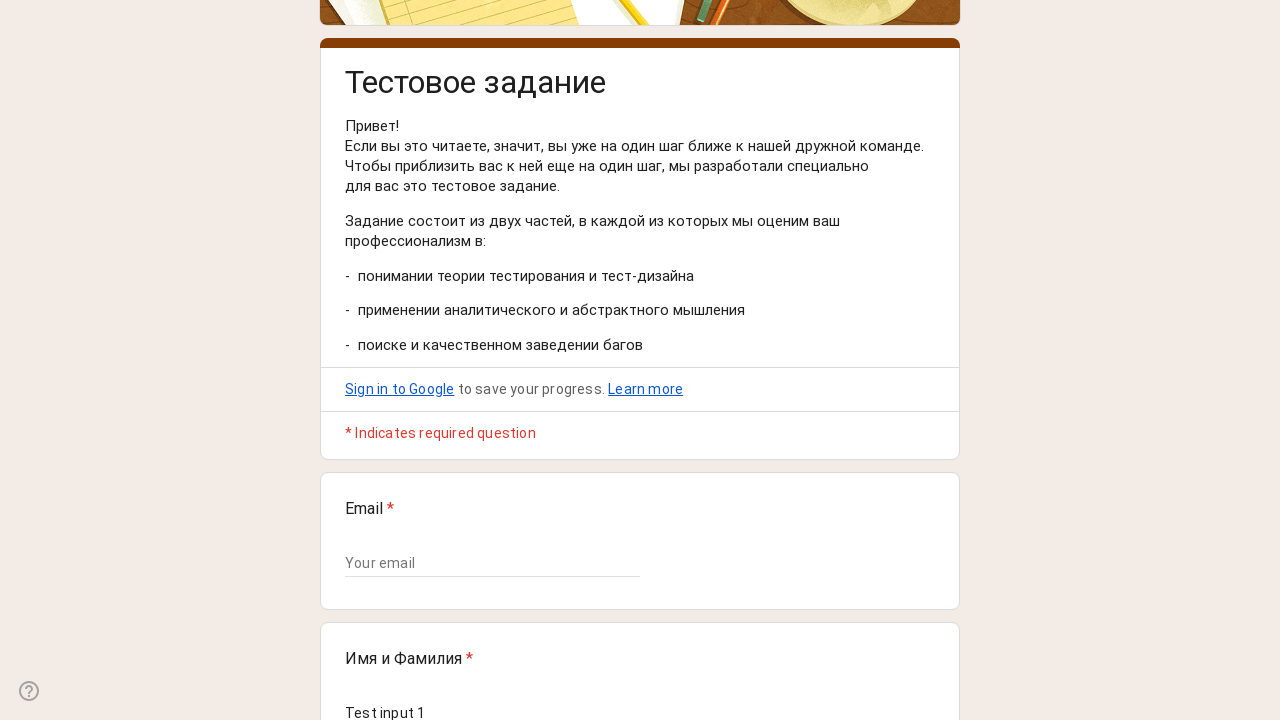

Waited 1 second for page 2 to stabilize
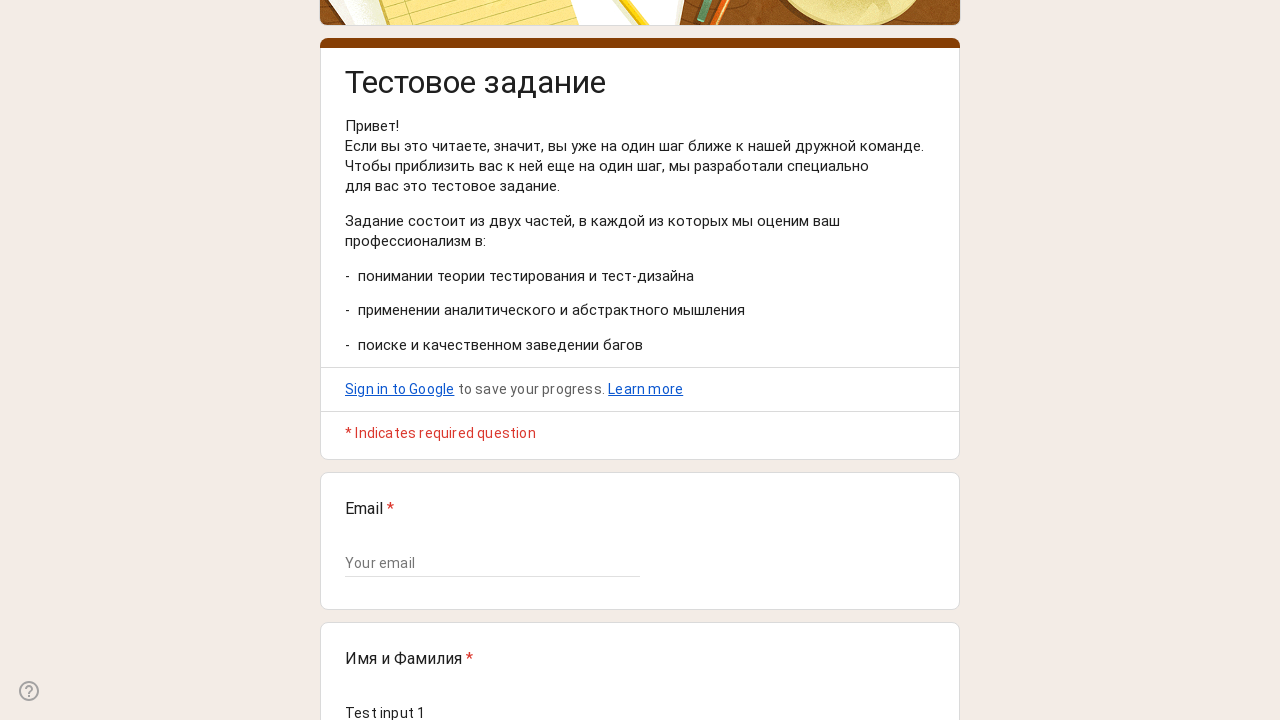

Filled all text fields on page 2
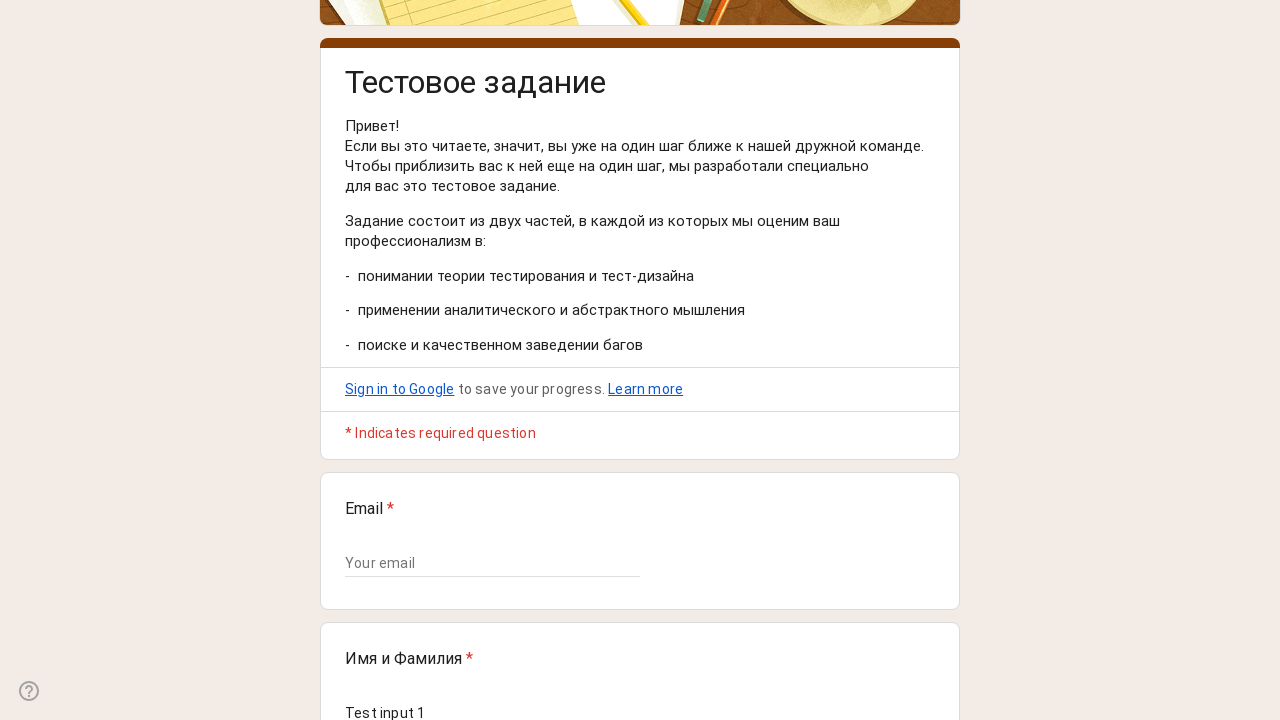

Waited 1 second for page 3 to stabilize on input[type="text"] >> nth=0
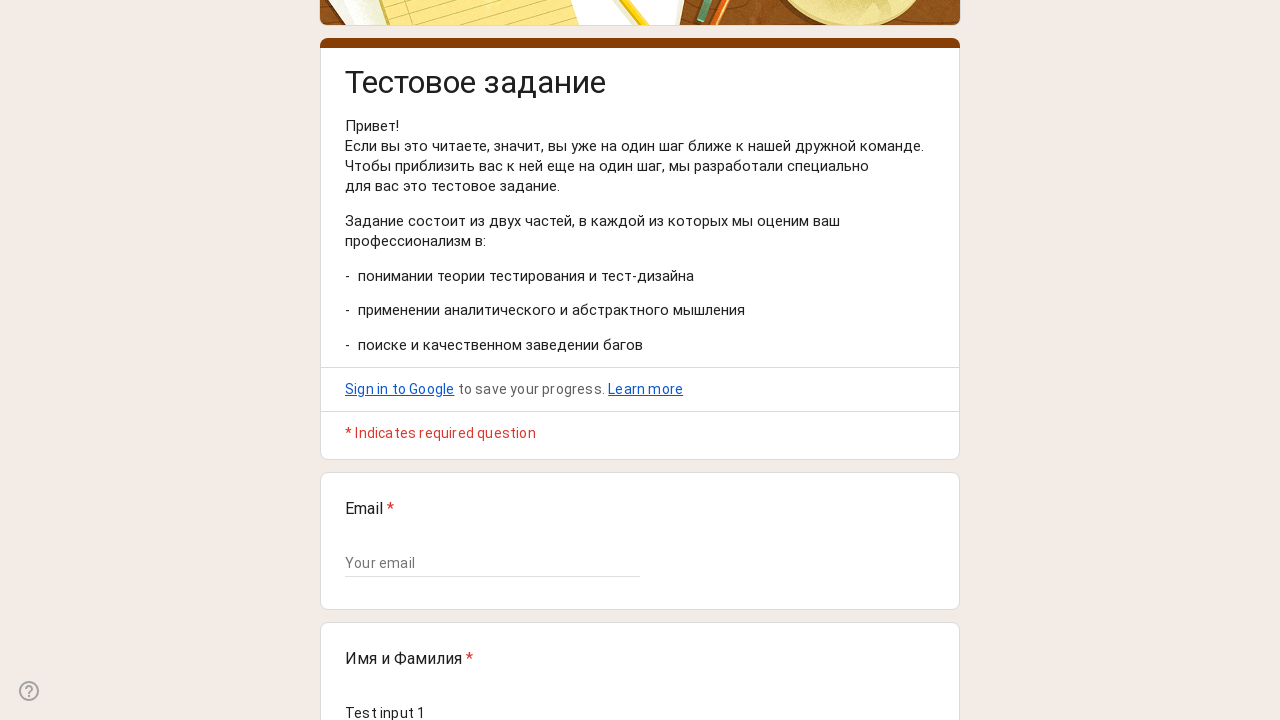

Filled all text fields on page 3
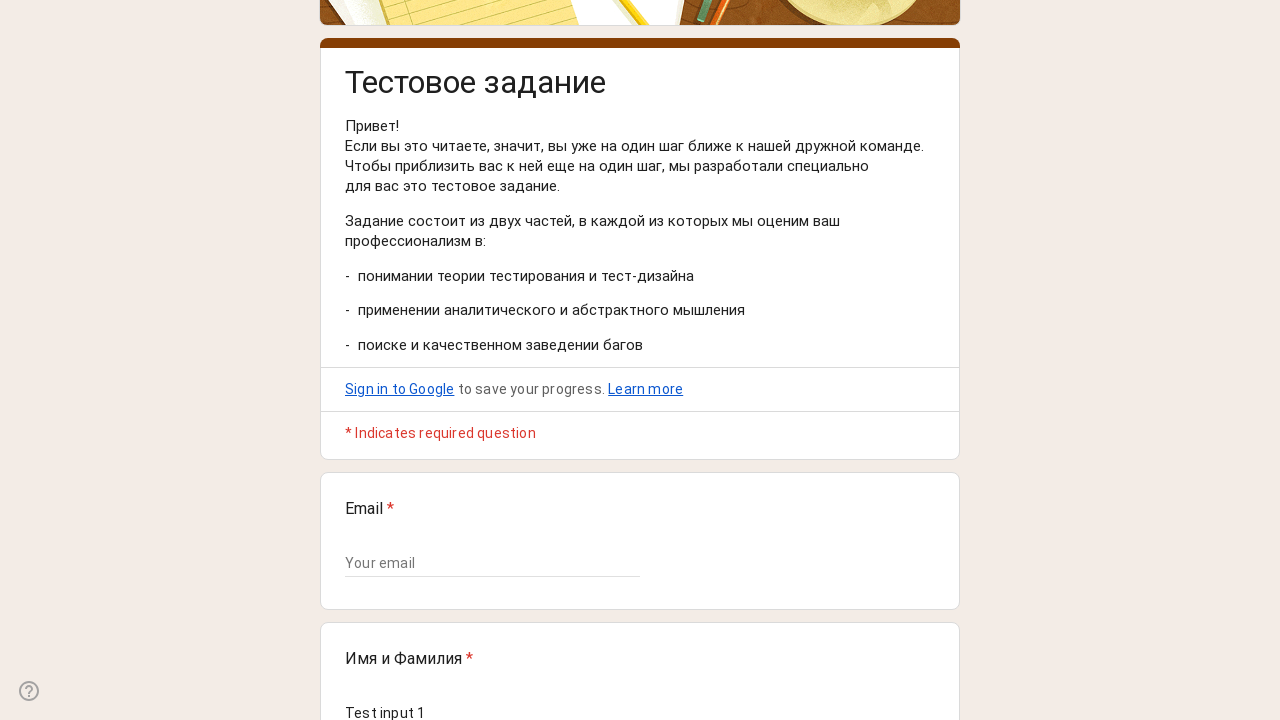

Waited 1 second for page 4 to stabilize
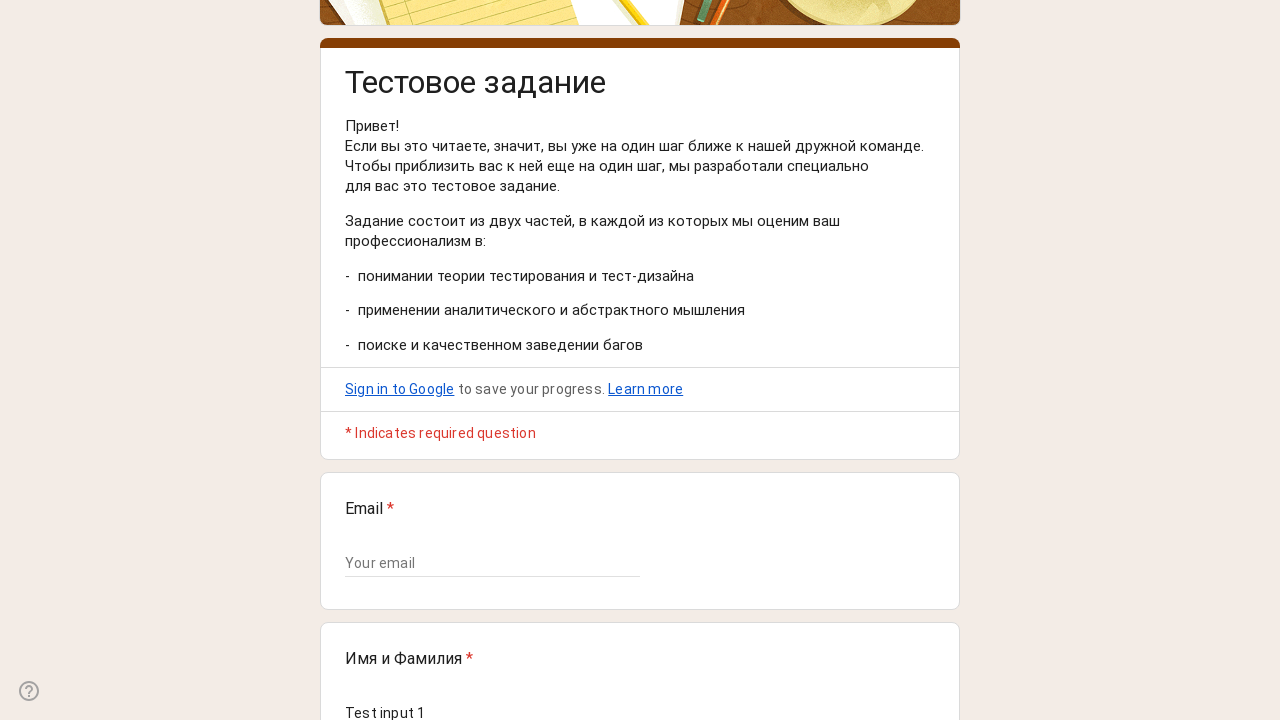

Filled all text fields on page 4 on input[type="text"] >> nth=0
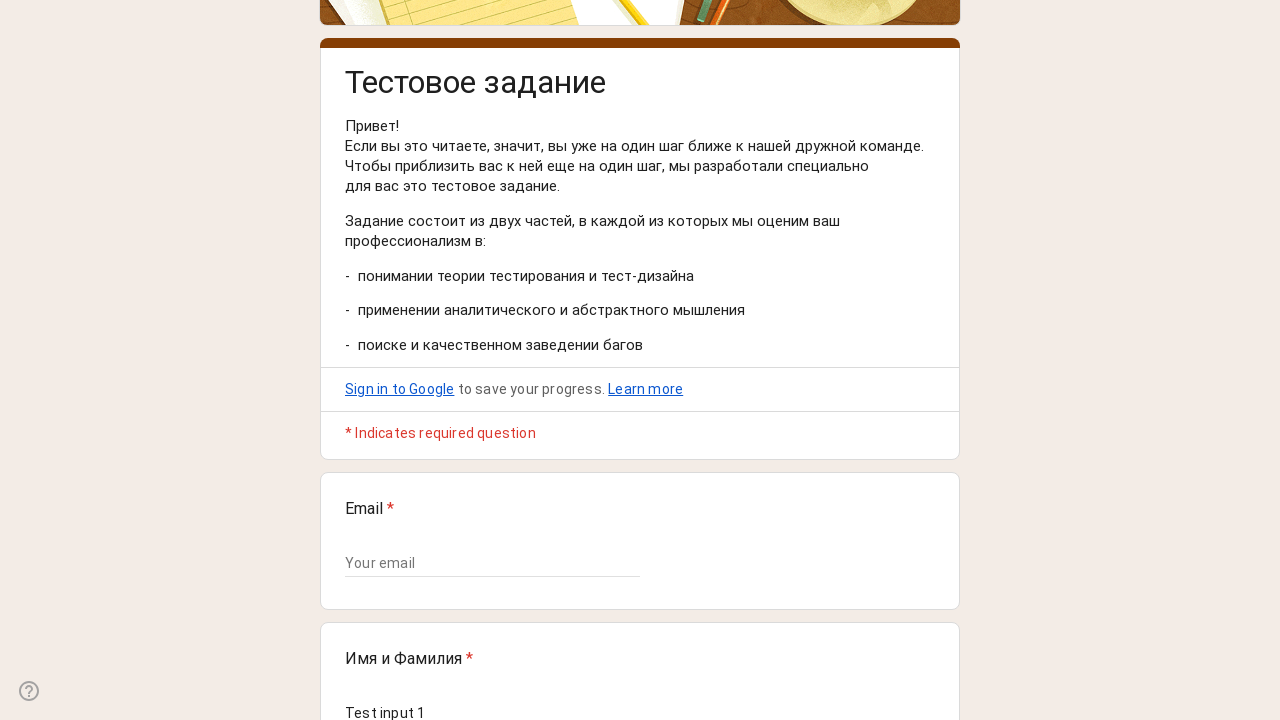

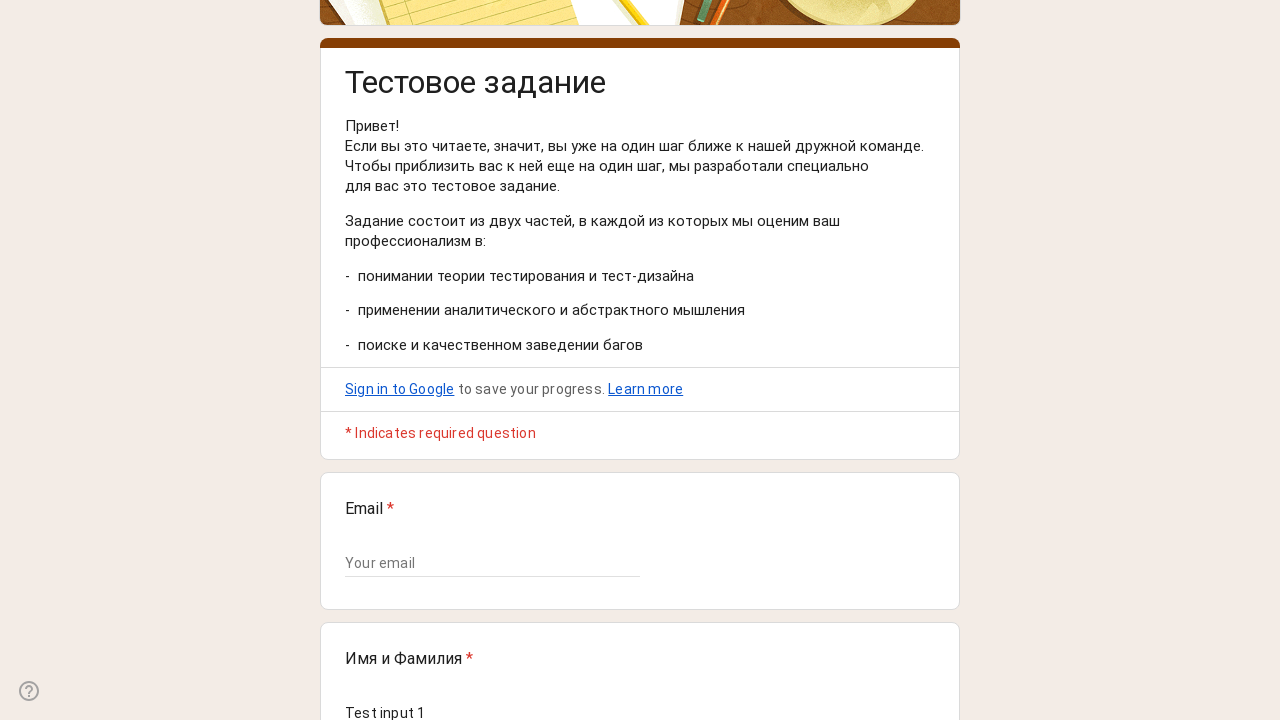